Tests that submitting the login form with empty username and password fields displays the error message "Epic sadface: Username is required"

Starting URL: https://www.saucedemo.com/

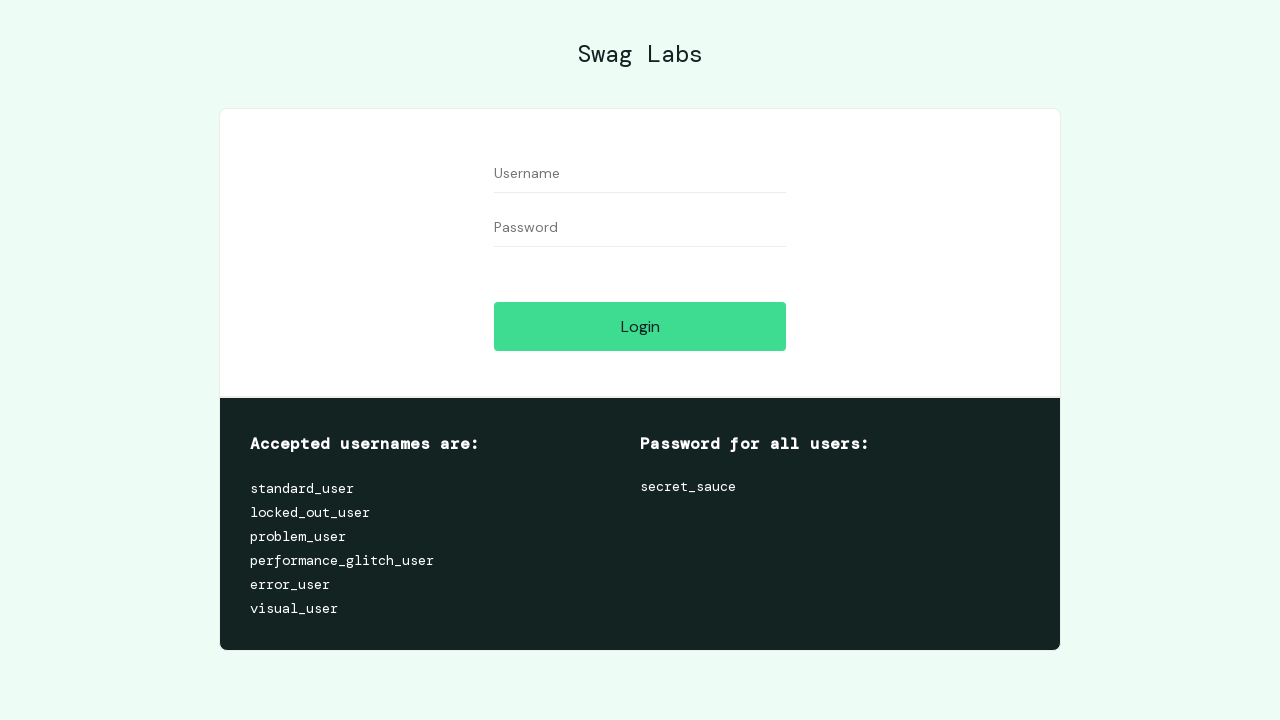

Username field is visible on login page
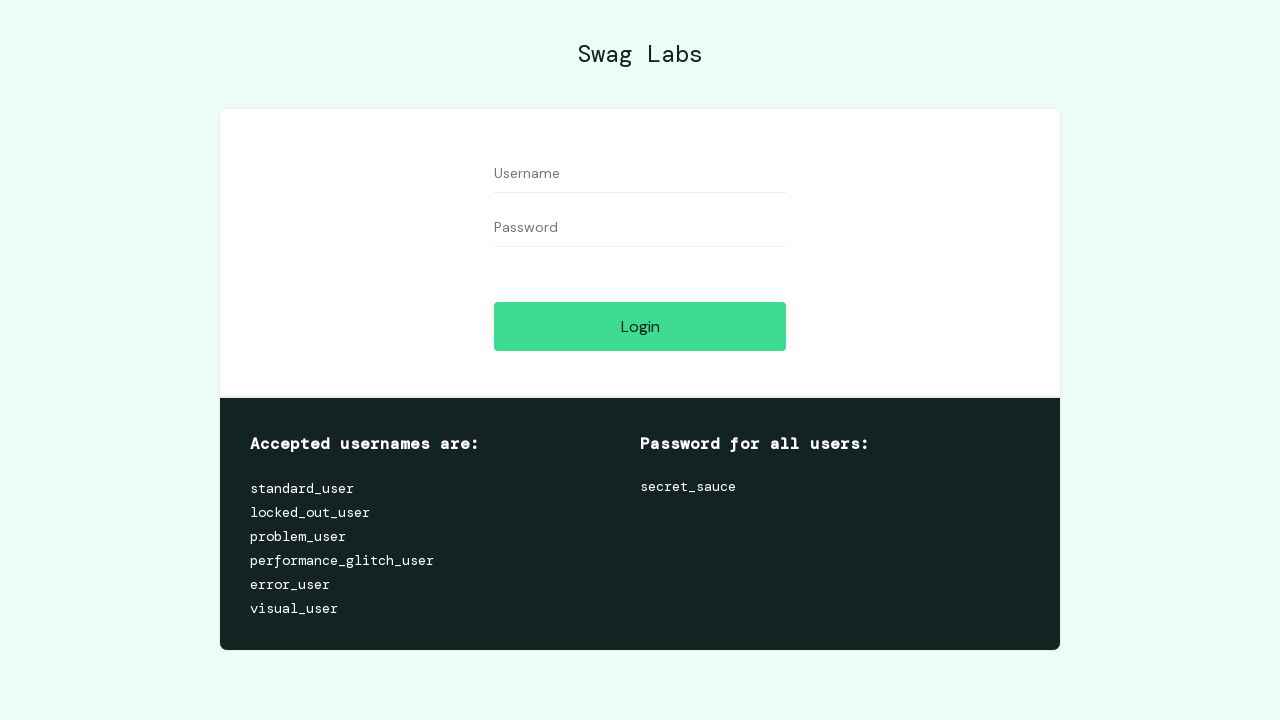

Clicked login button with empty username and password fields at (640, 326) on #login-button
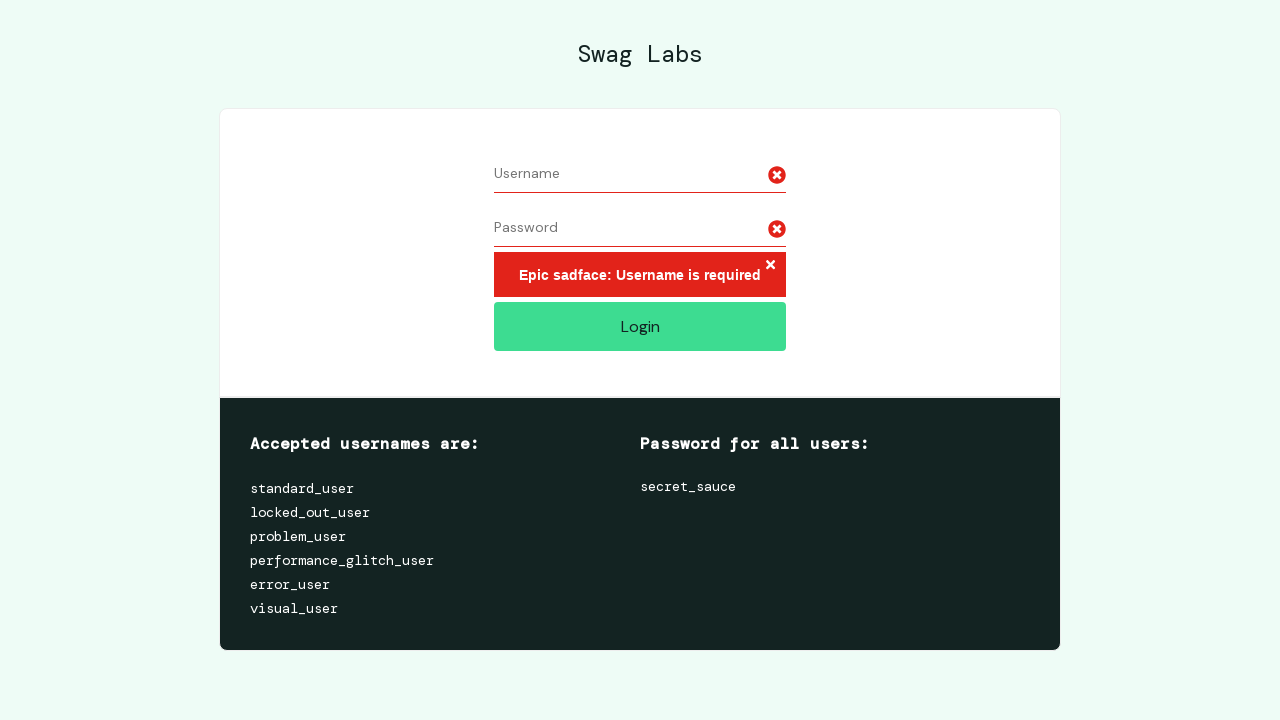

Error message container appeared
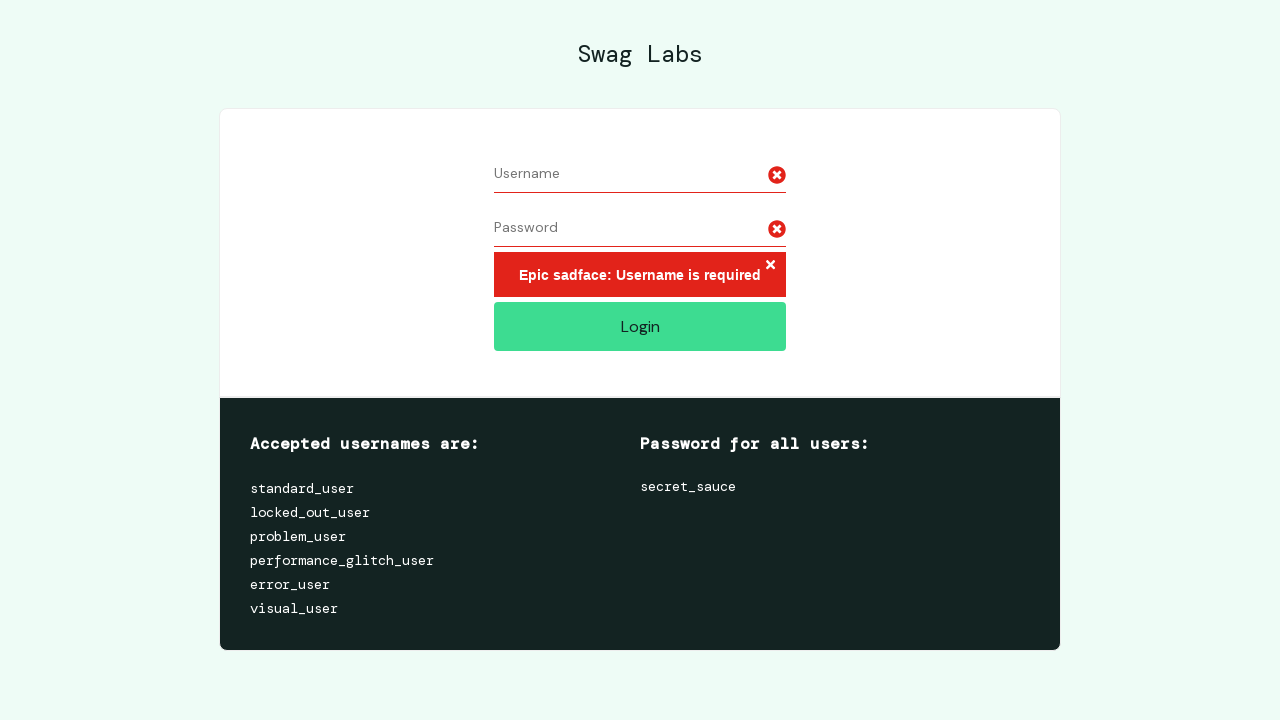

Retrieved error message text content
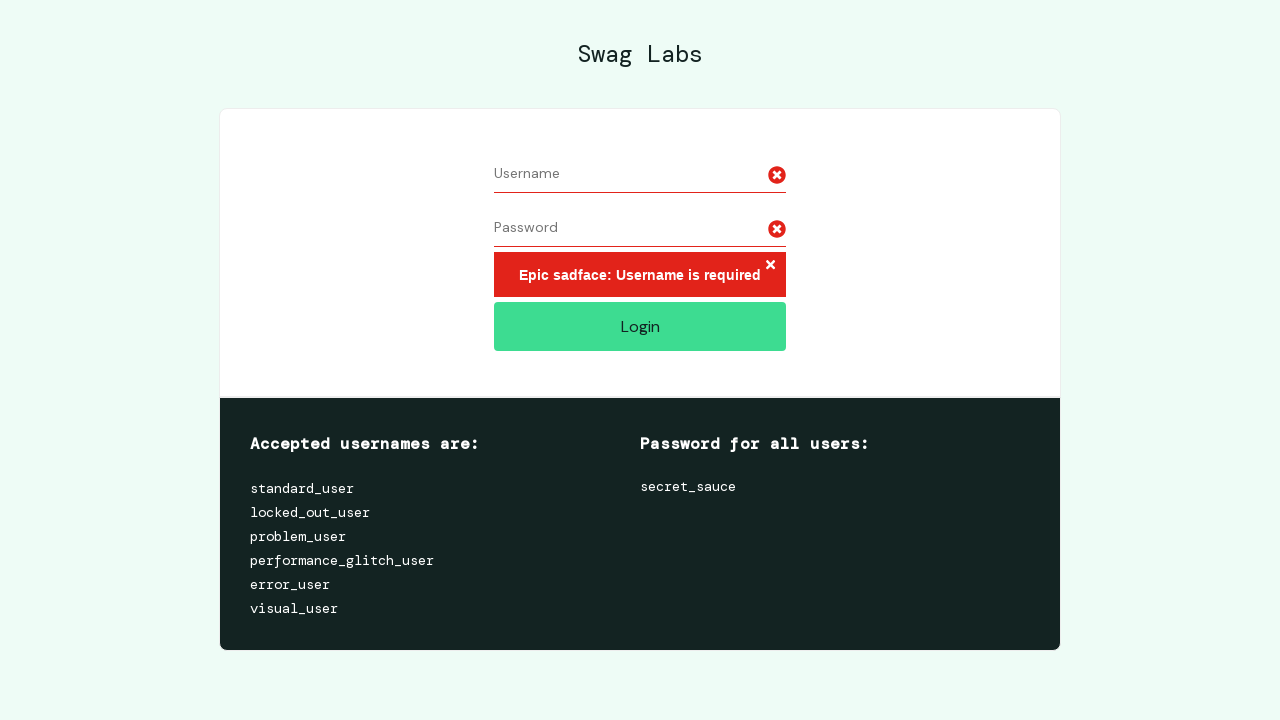

Verified error message contains 'Epic sadface: Username is required'
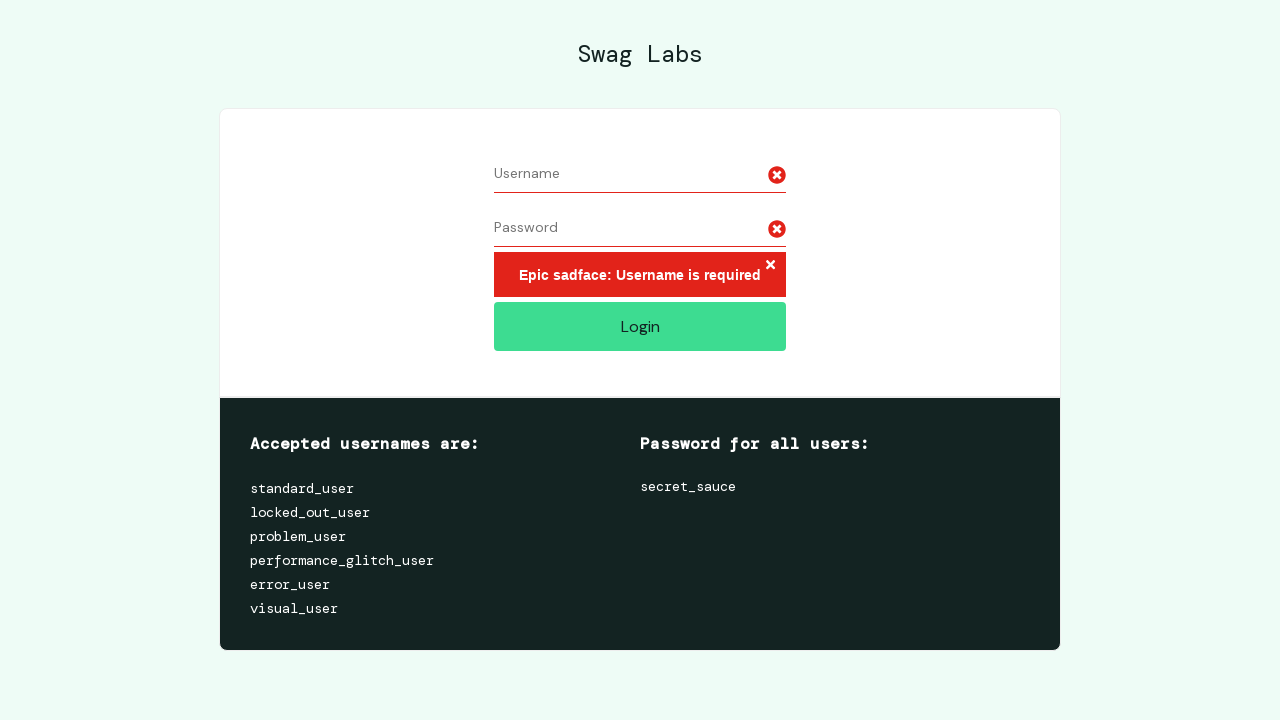

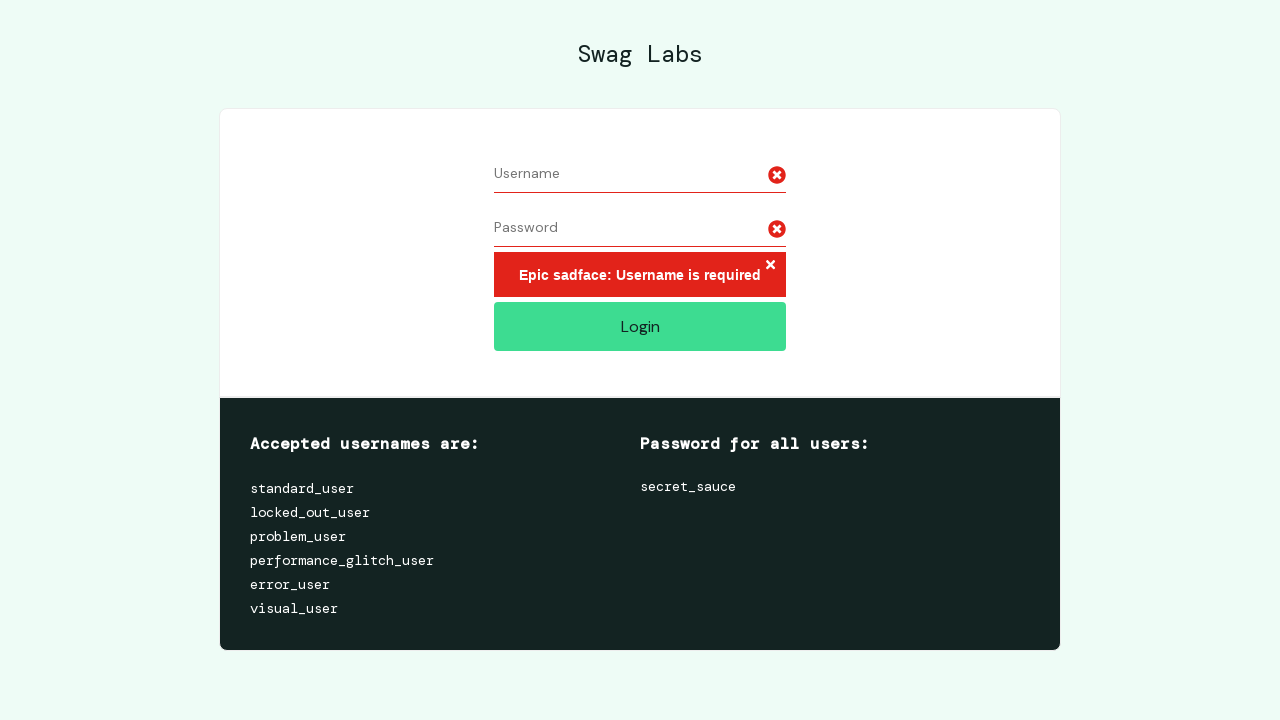